Tests JavaScript prompt alert handling by clicking a button to trigger a prompt, entering text into the prompt, and accepting it

Starting URL: https://the-internet.herokuapp.com/javascript_alerts

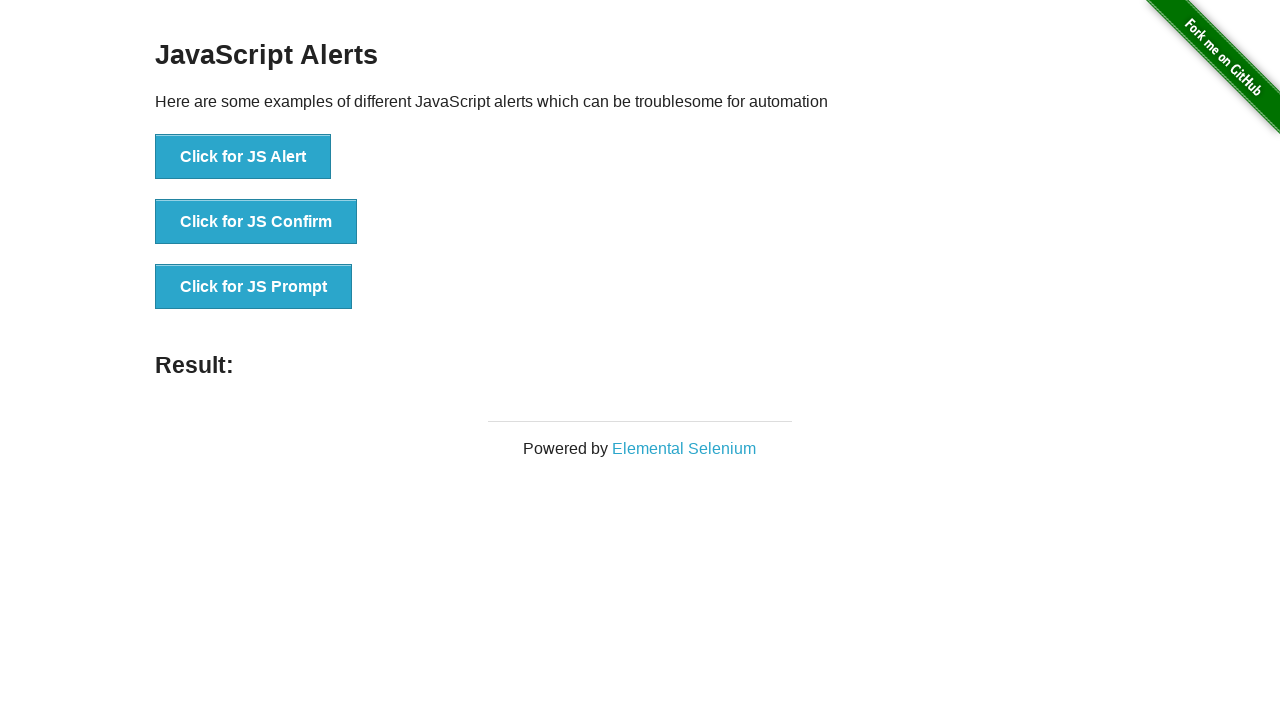

Set up dialog handler to accept prompts with text '1235'
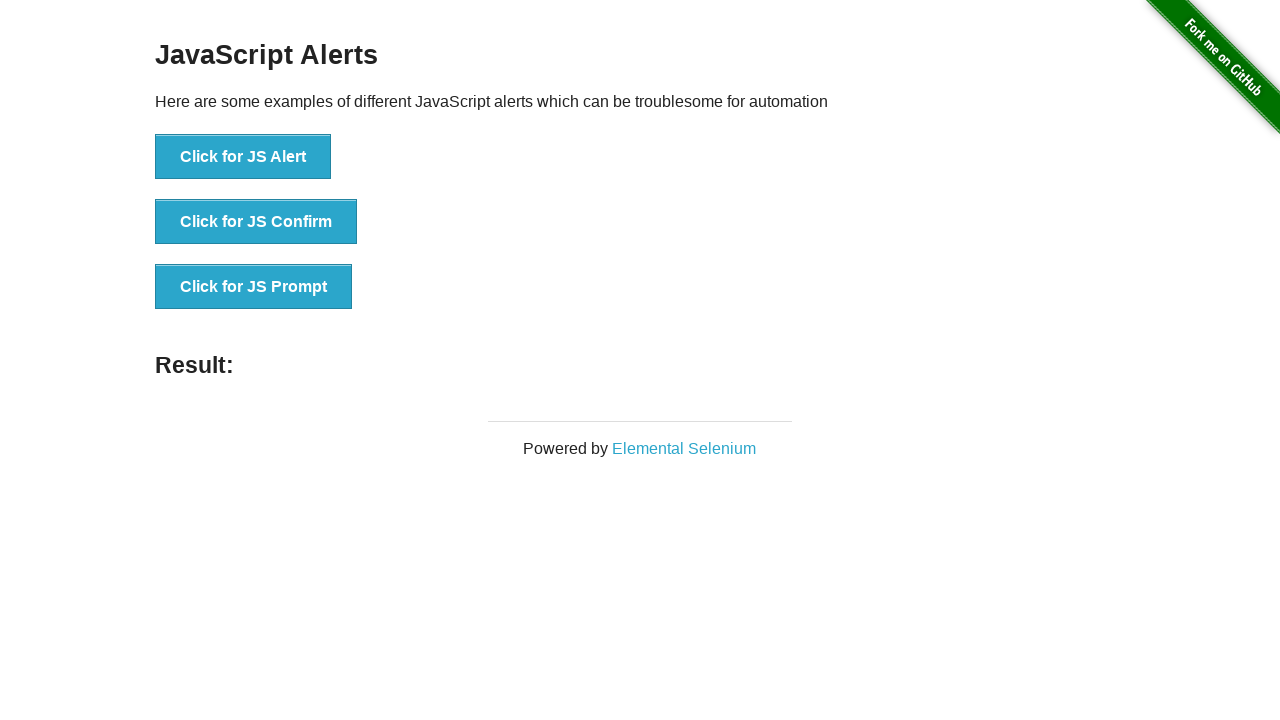

Clicked button to trigger JavaScript prompt alert at (254, 287) on xpath=//button[contains(text(),'Click for JS Prompt')]
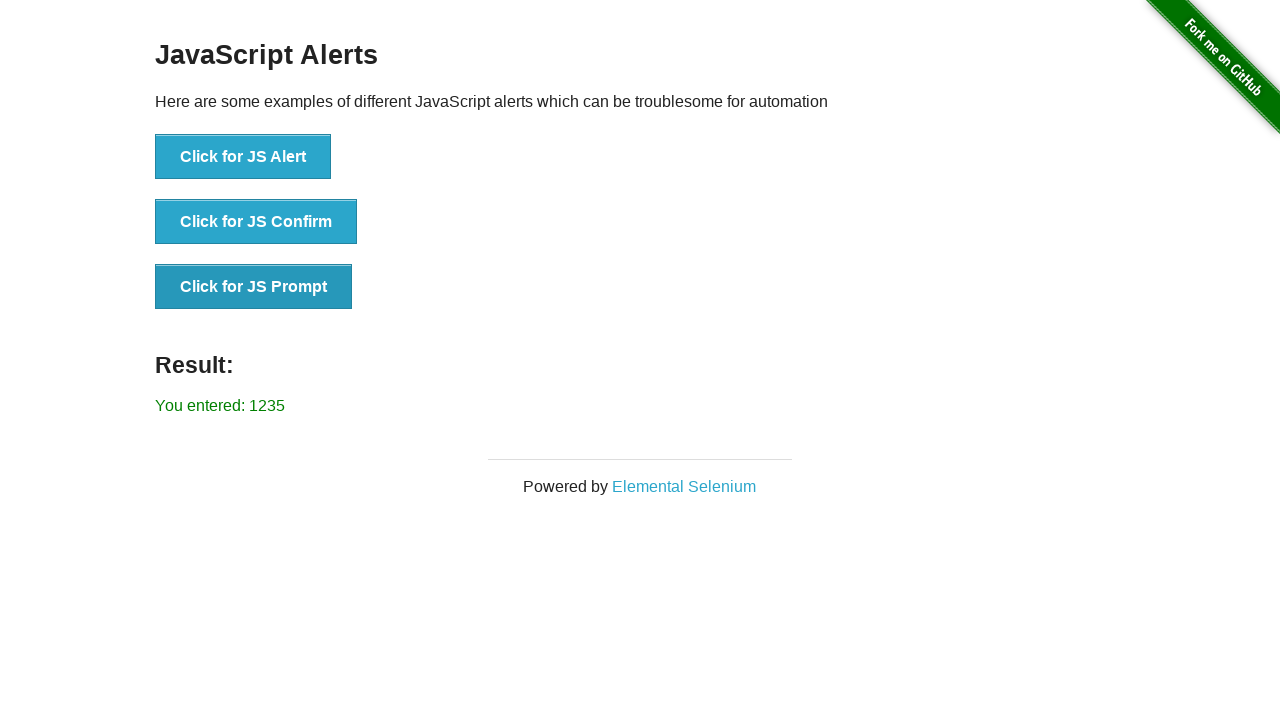

Waited for result element to appear after prompt was accepted
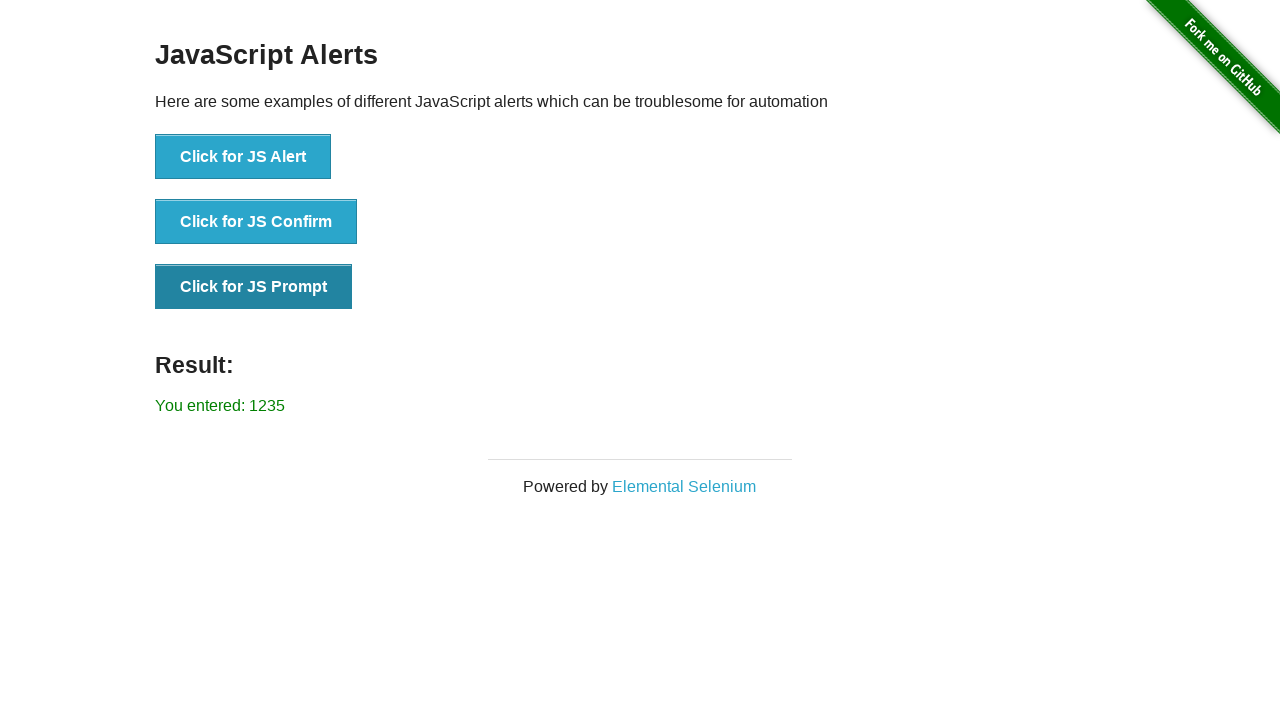

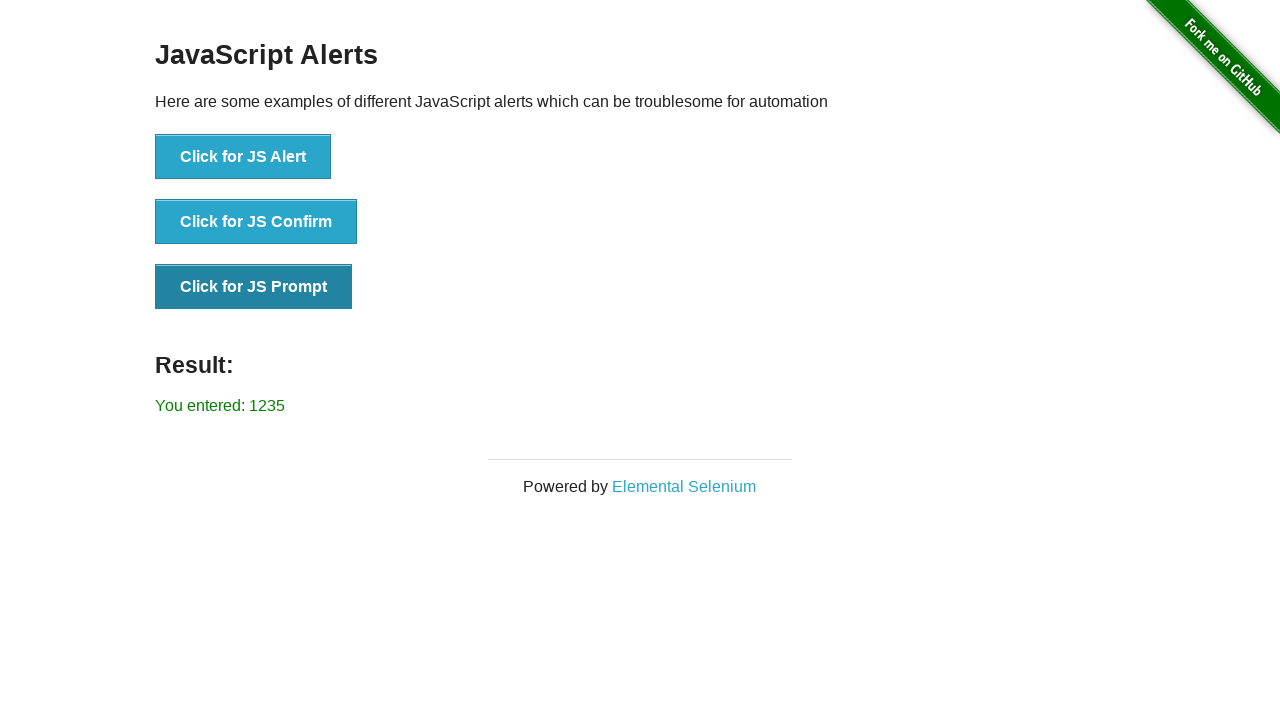